Tests pressing the space key on a specific element and verifies the result text displays the correct key press.

Starting URL: http://the-internet.herokuapp.com/key_presses

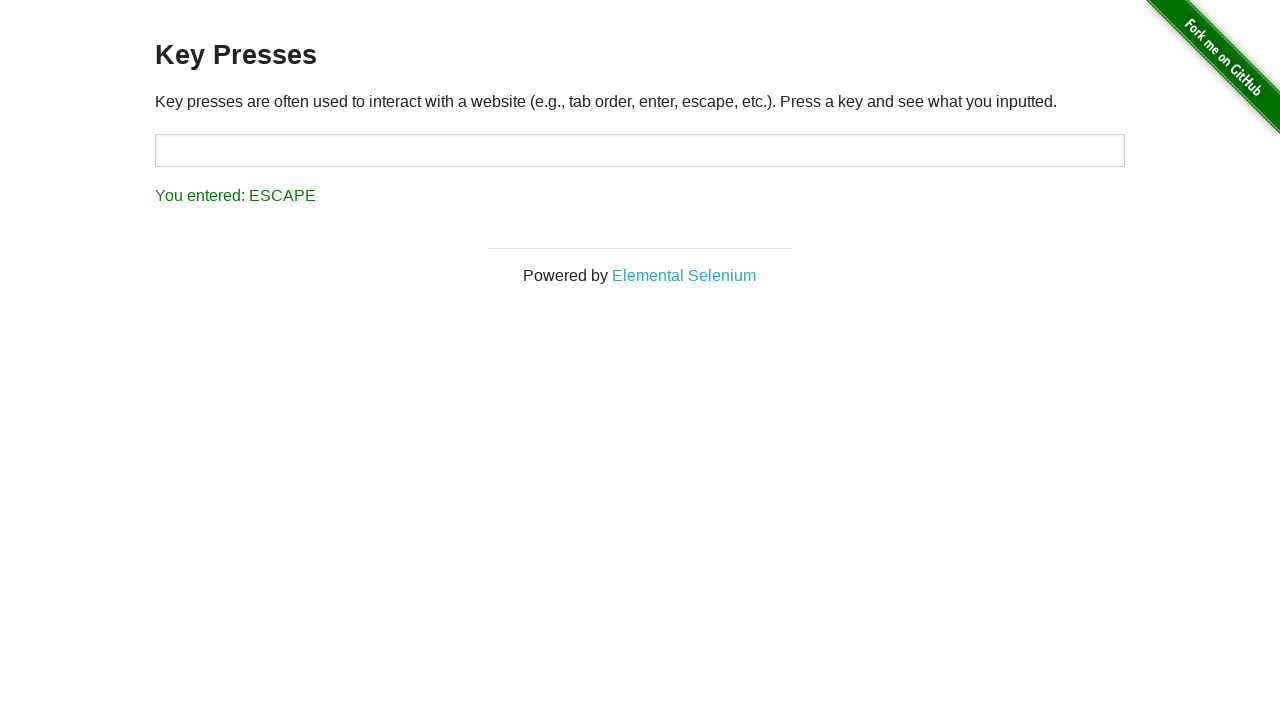

Pressed space key on target element on #target
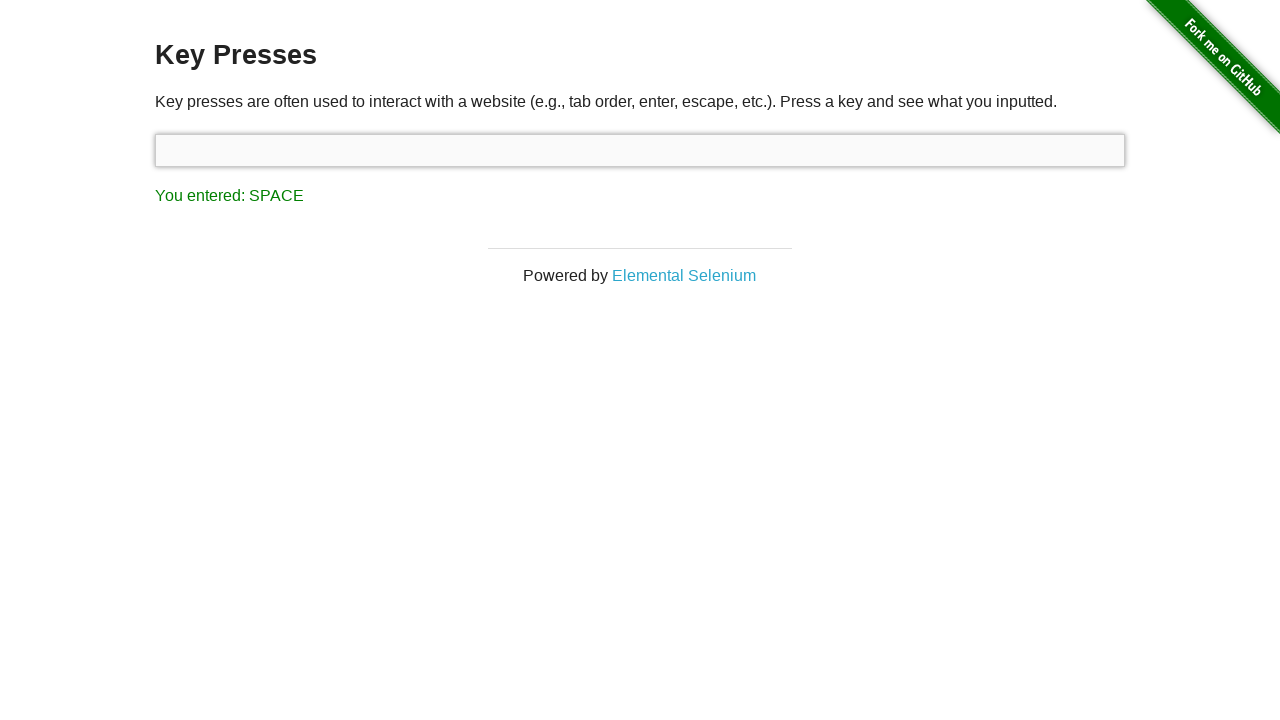

Result element loaded after space key press
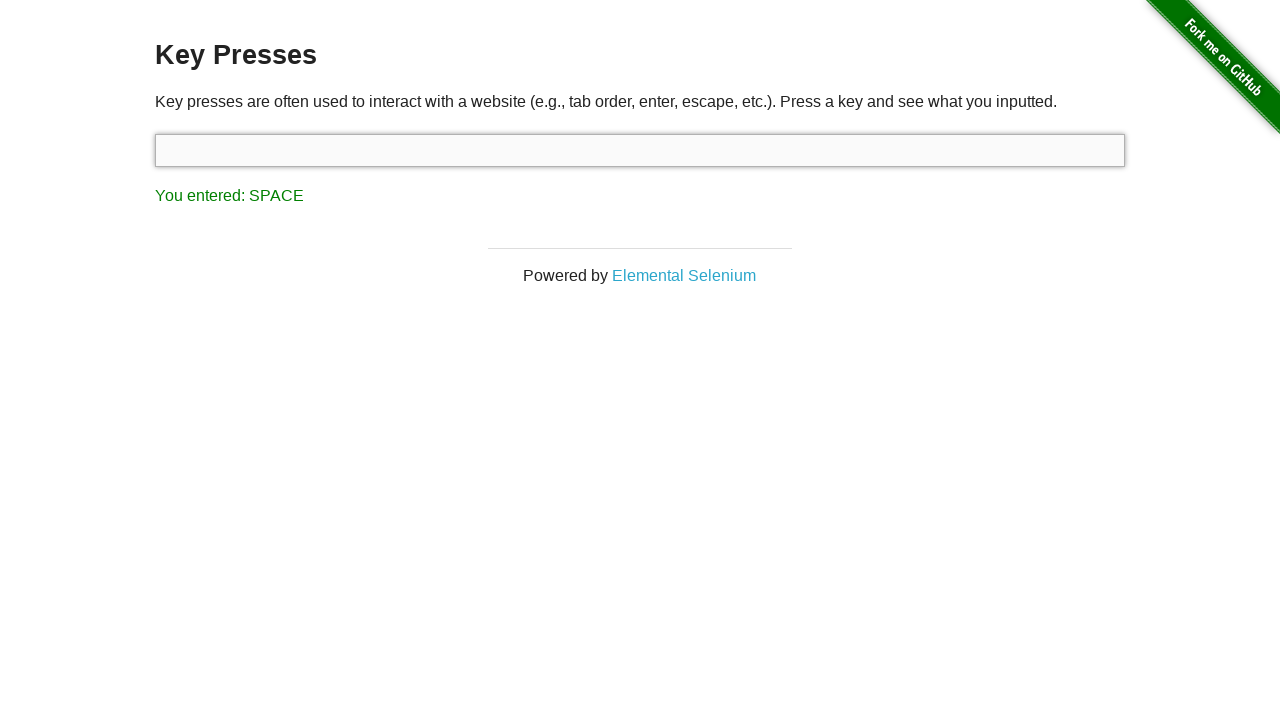

Retrieved result text: 'You entered: SPACE'
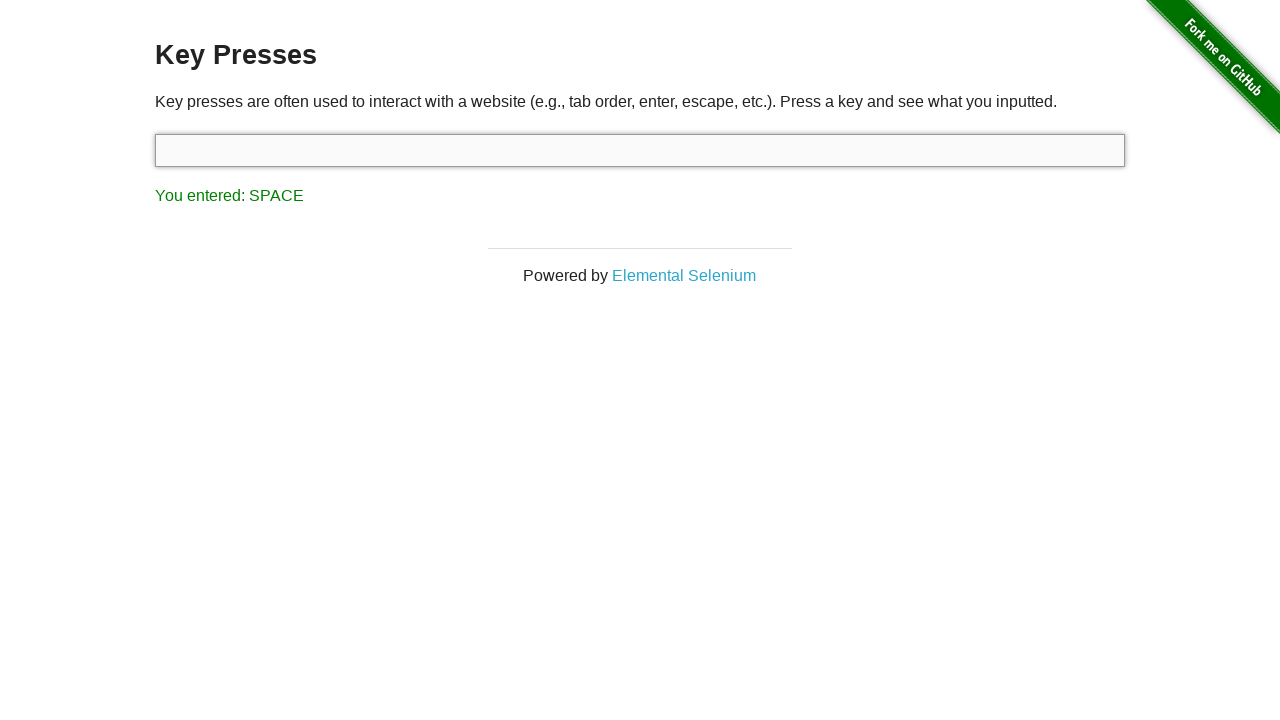

Assertion passed: result text displays correct key press 'SPACE'
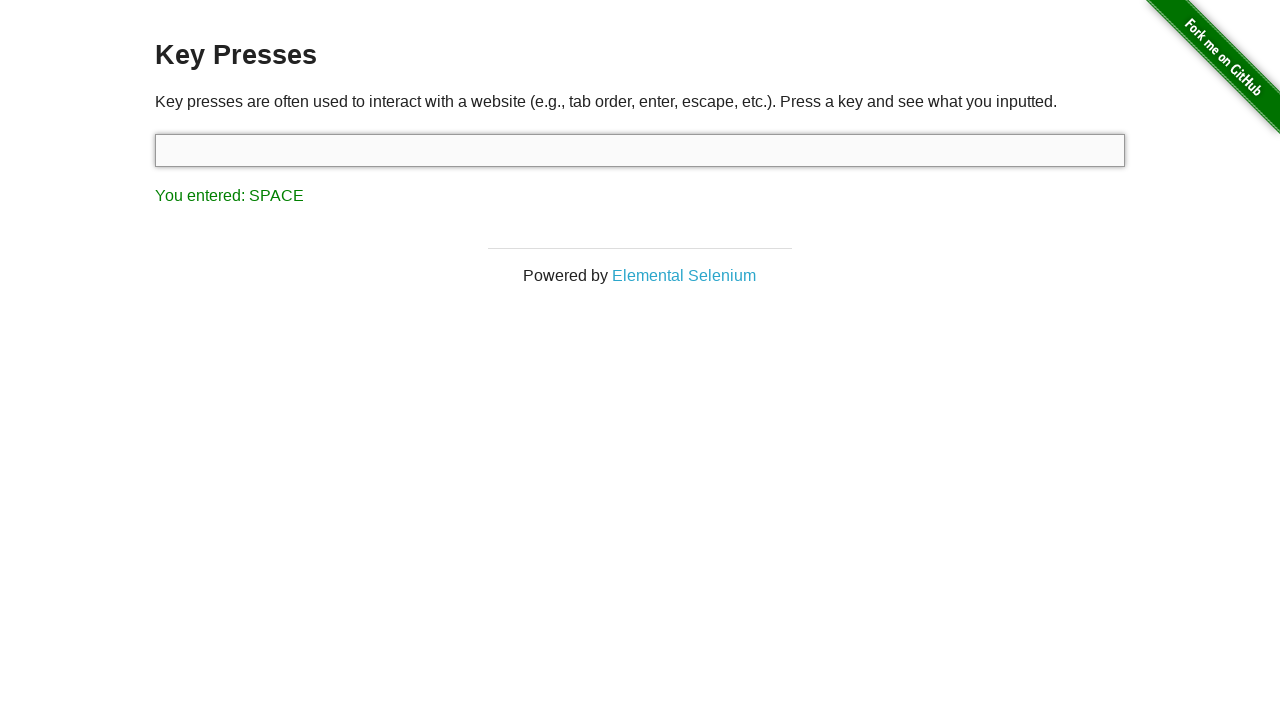

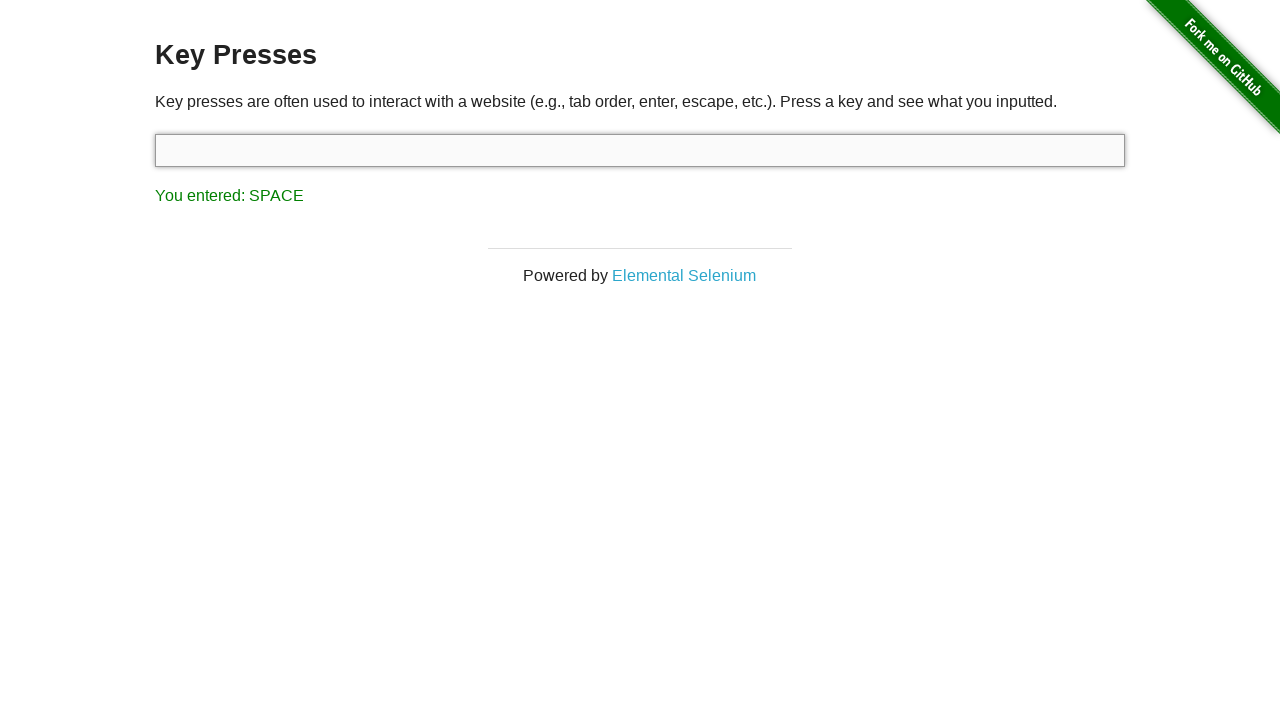